Checks if a footer link is visible in the viewport (typically not visible without scrolling)

Starting URL: https://webdriver.io

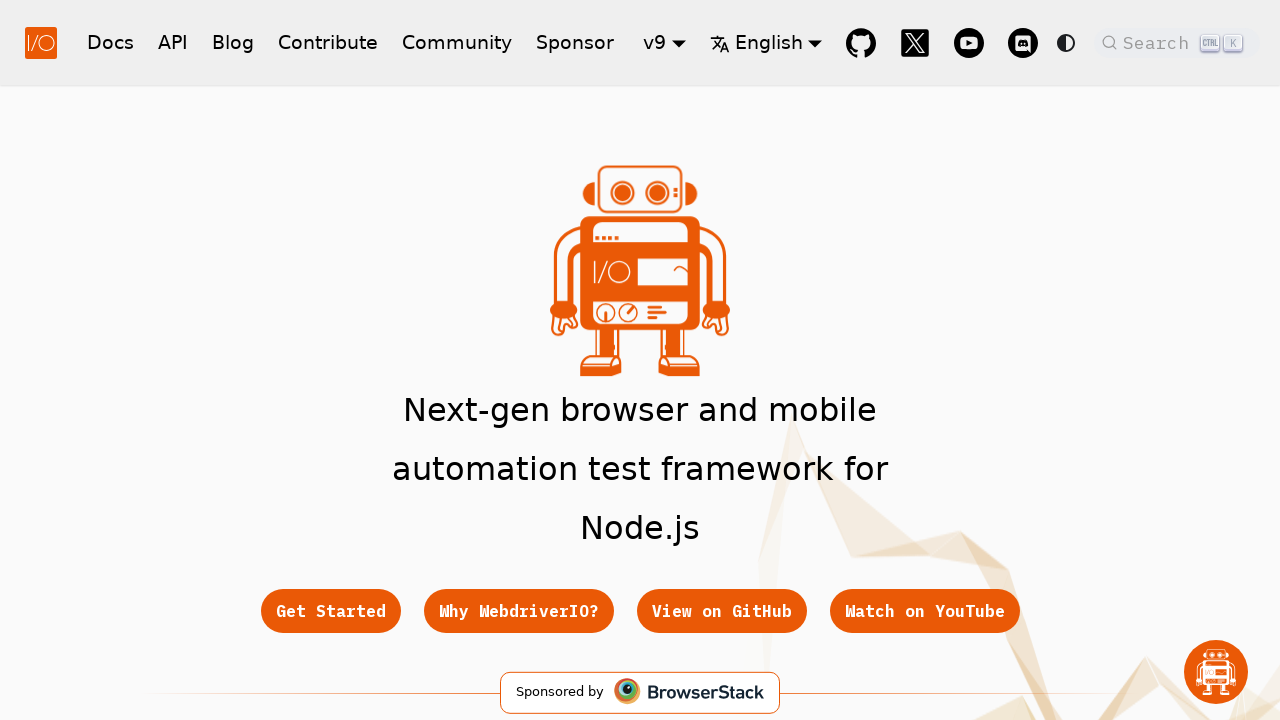

Located footer link element with selector '.footer__link-item[href="/docs/gettingstarted"]'
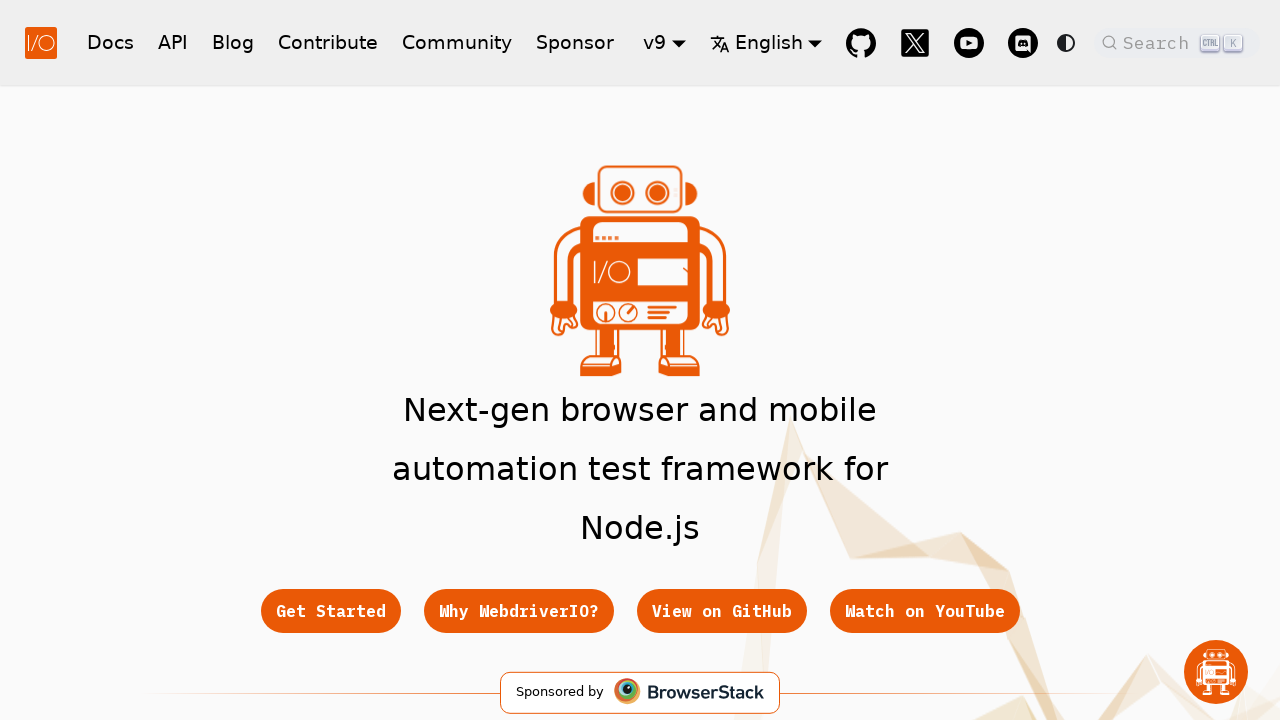

Waited for footer link to be attached to DOM
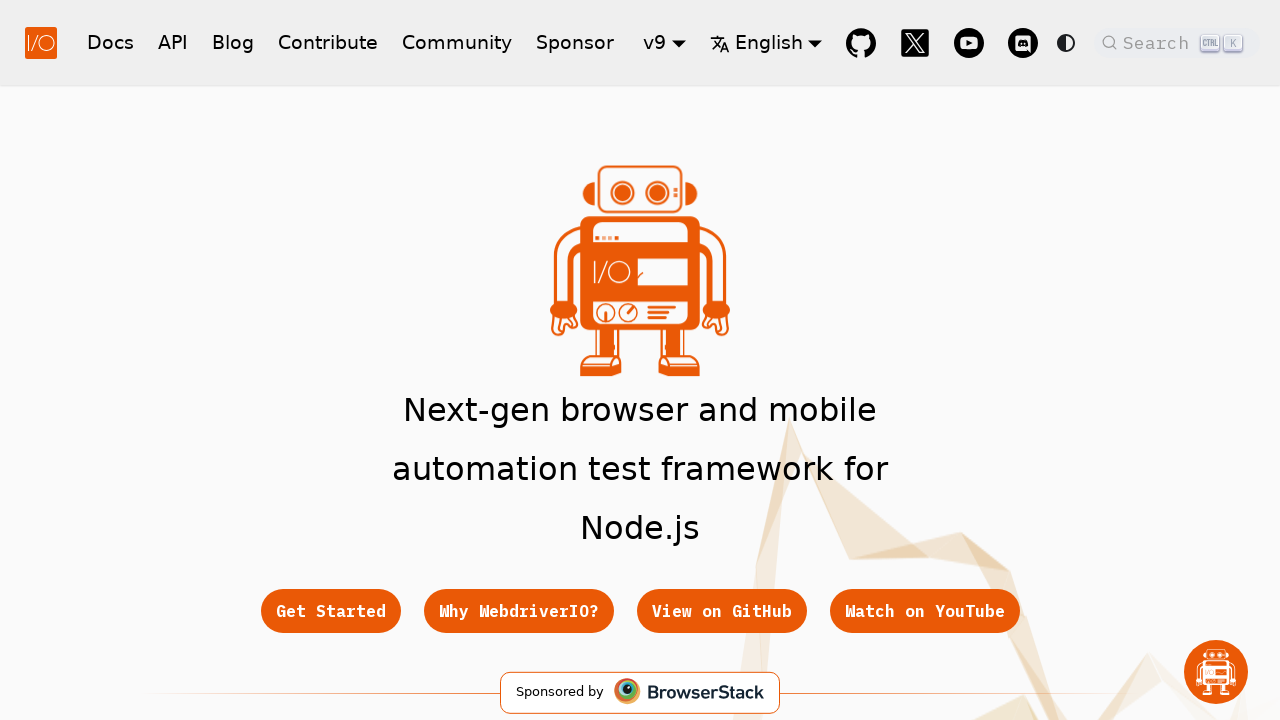

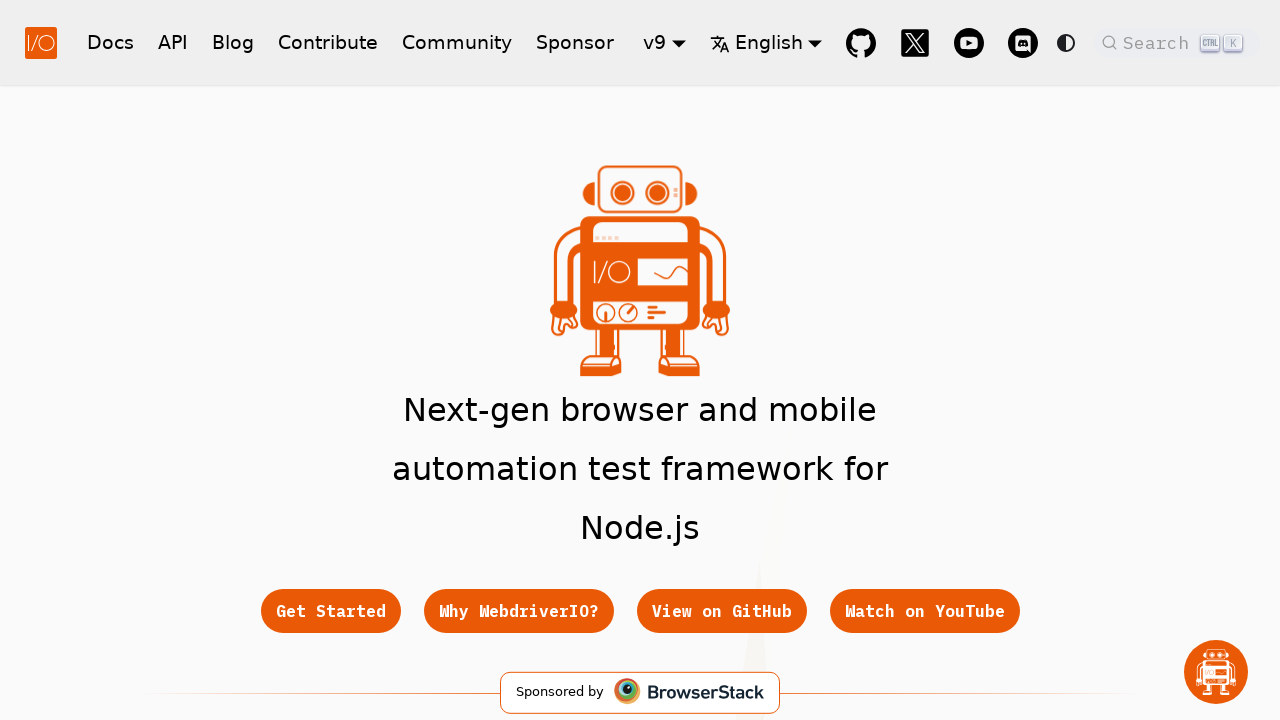